Tests drag and drop functionality by dragging an element from one location and dropping it to another target area

Starting URL: https://selenium08.blogspot.com/2020/01/drag-drop.html

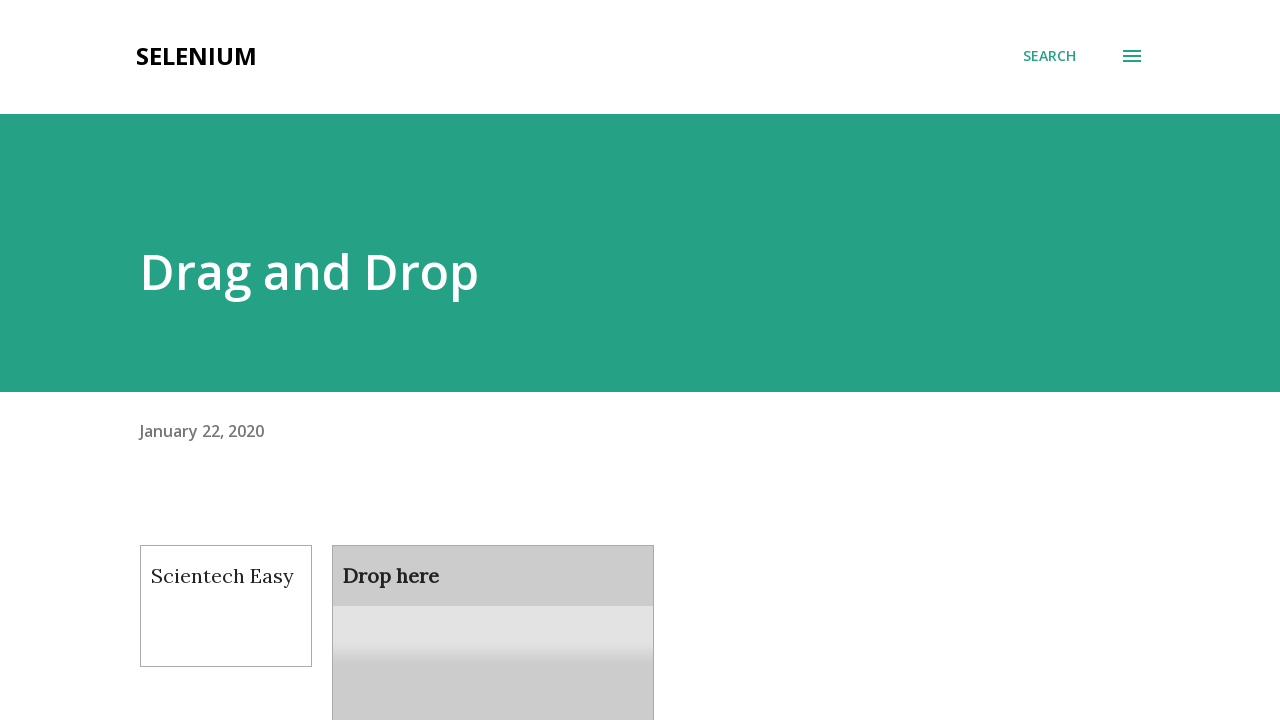

Navigated to drag and drop test page
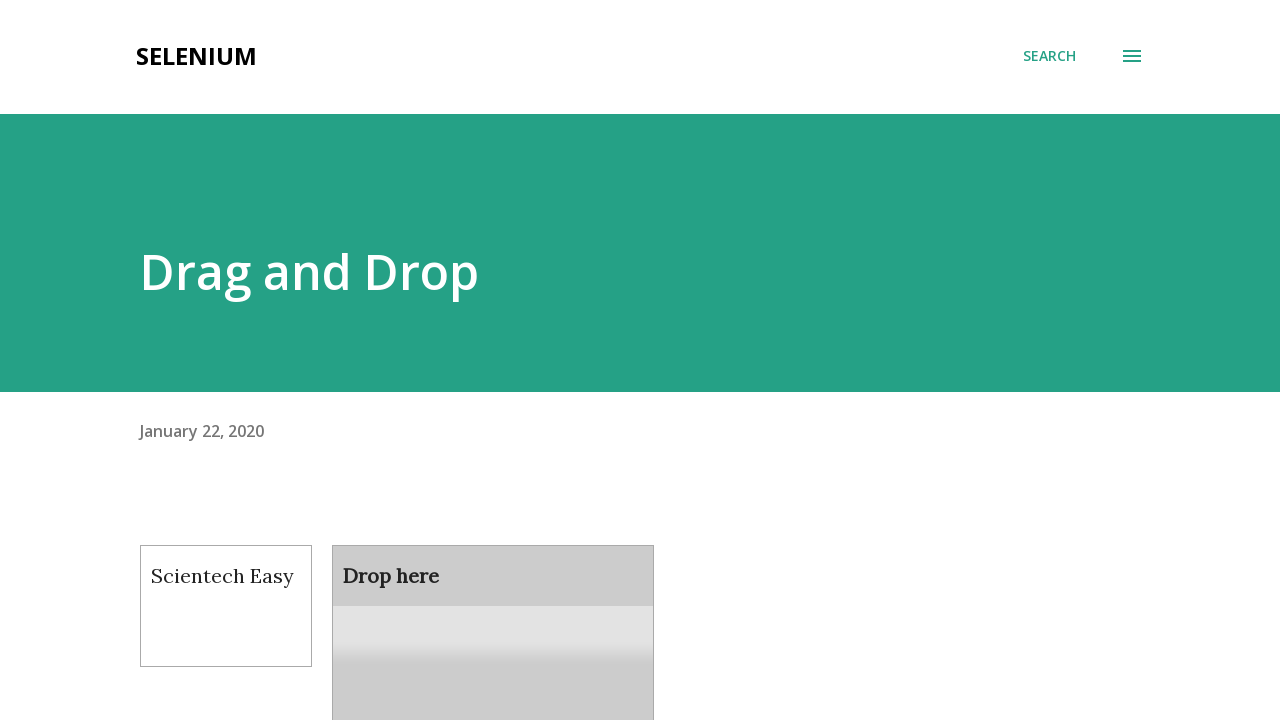

Located draggable element
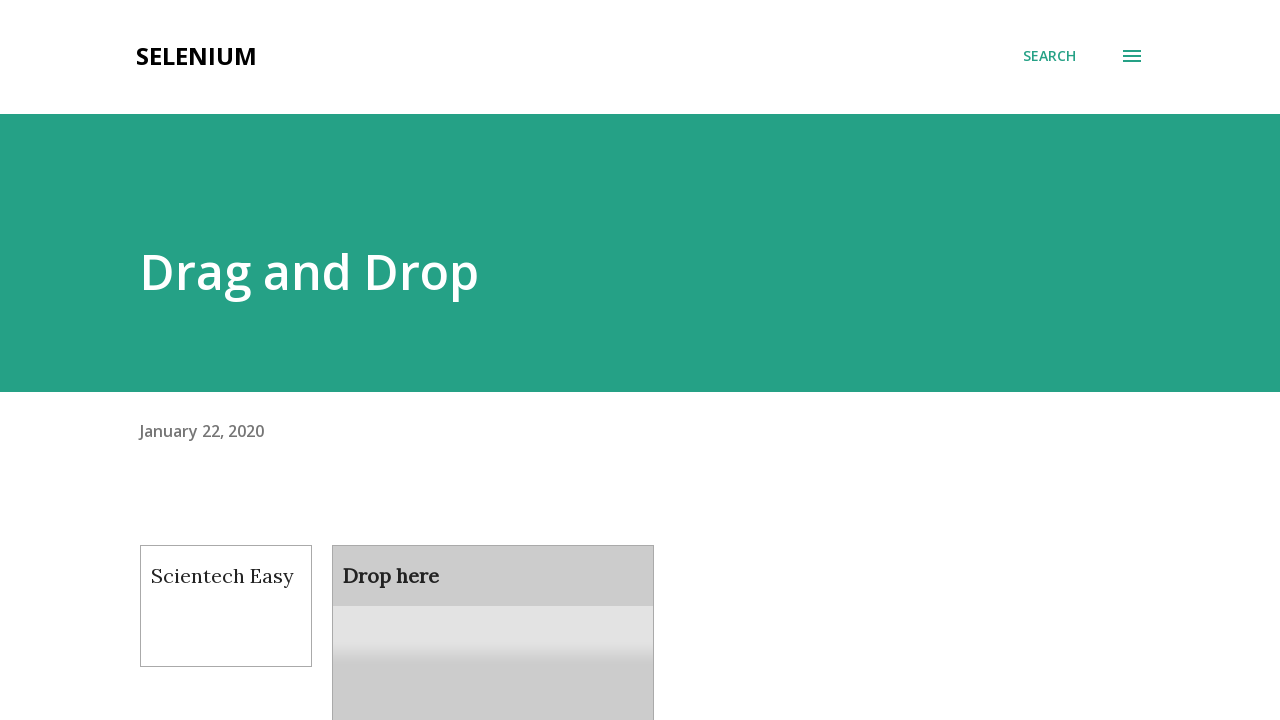

Located droppable target element
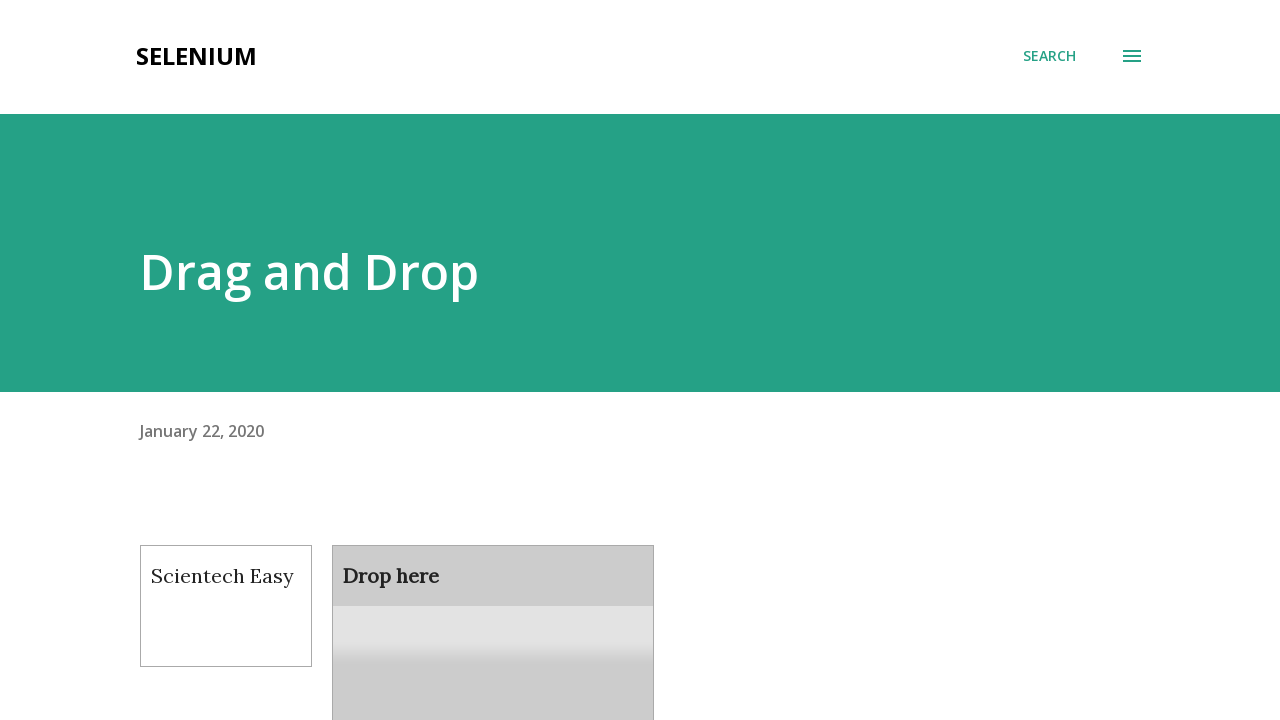

Performed drag and drop action from draggable element to droppable target at (493, 609)
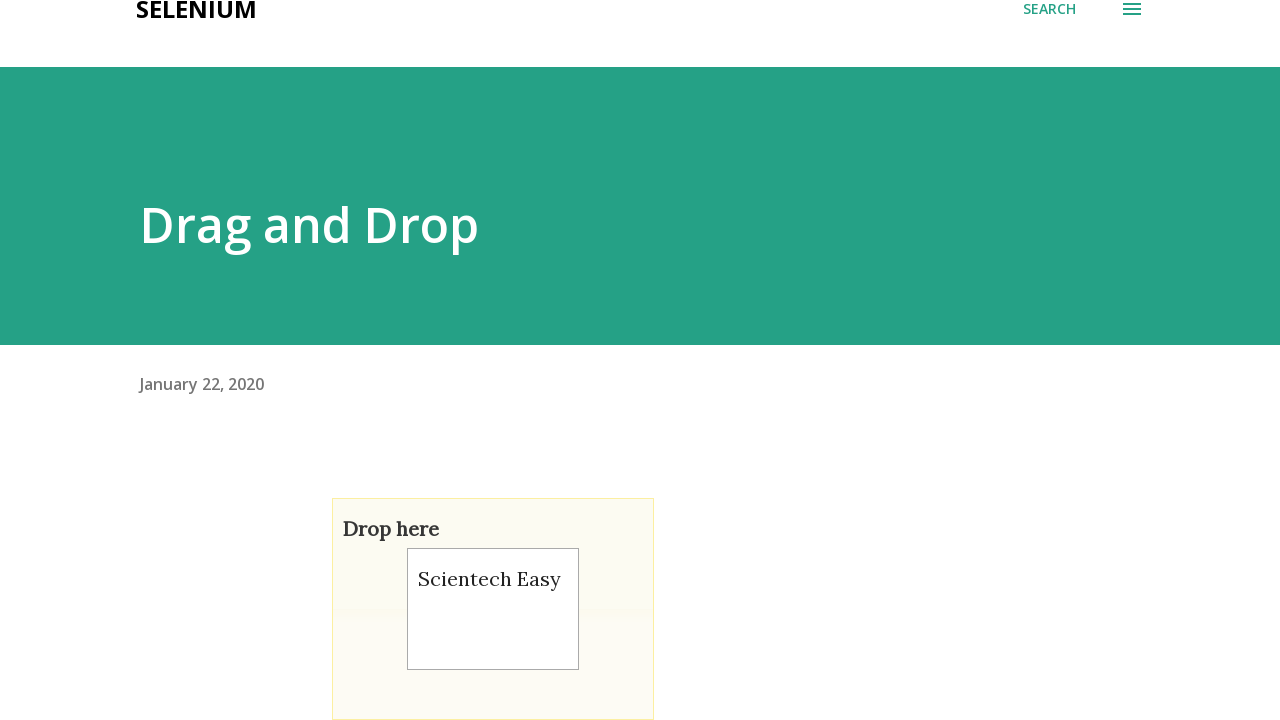

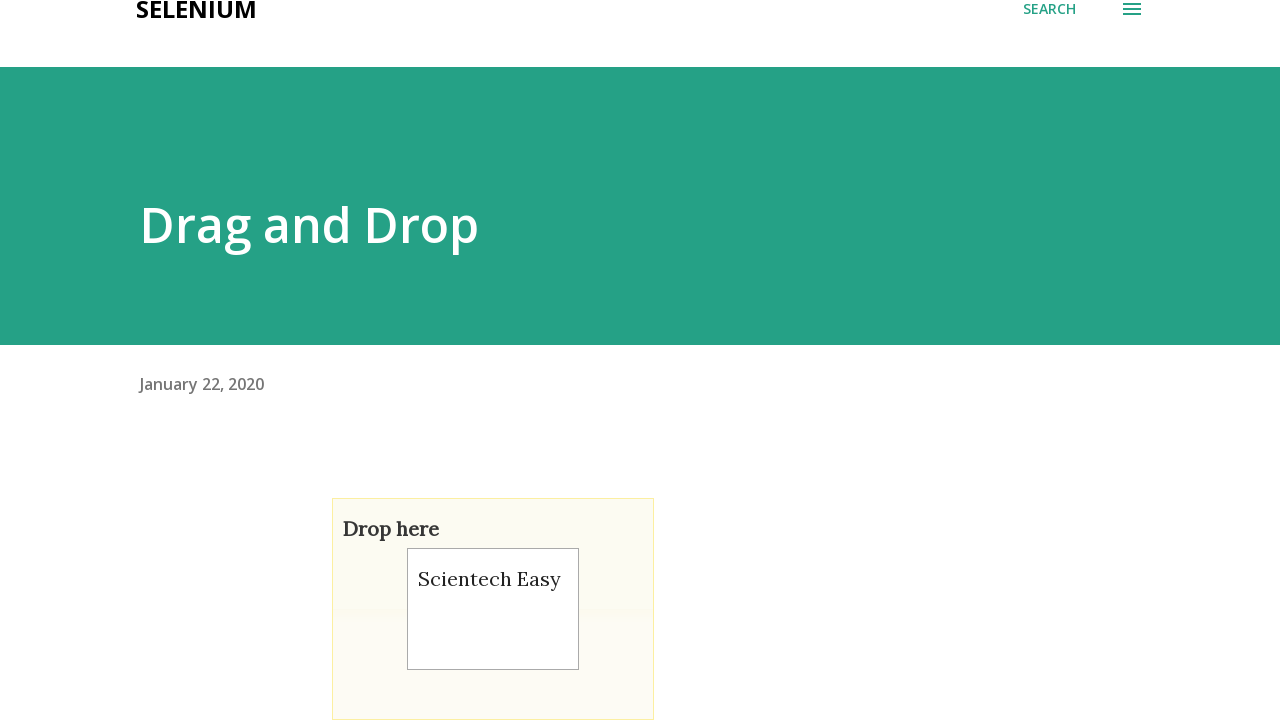